Tests browser zoom functionality by programmatically zooming in to 400%, then out to 40%, and finally resetting to default 100% zoom level

Starting URL: https://rediff.com

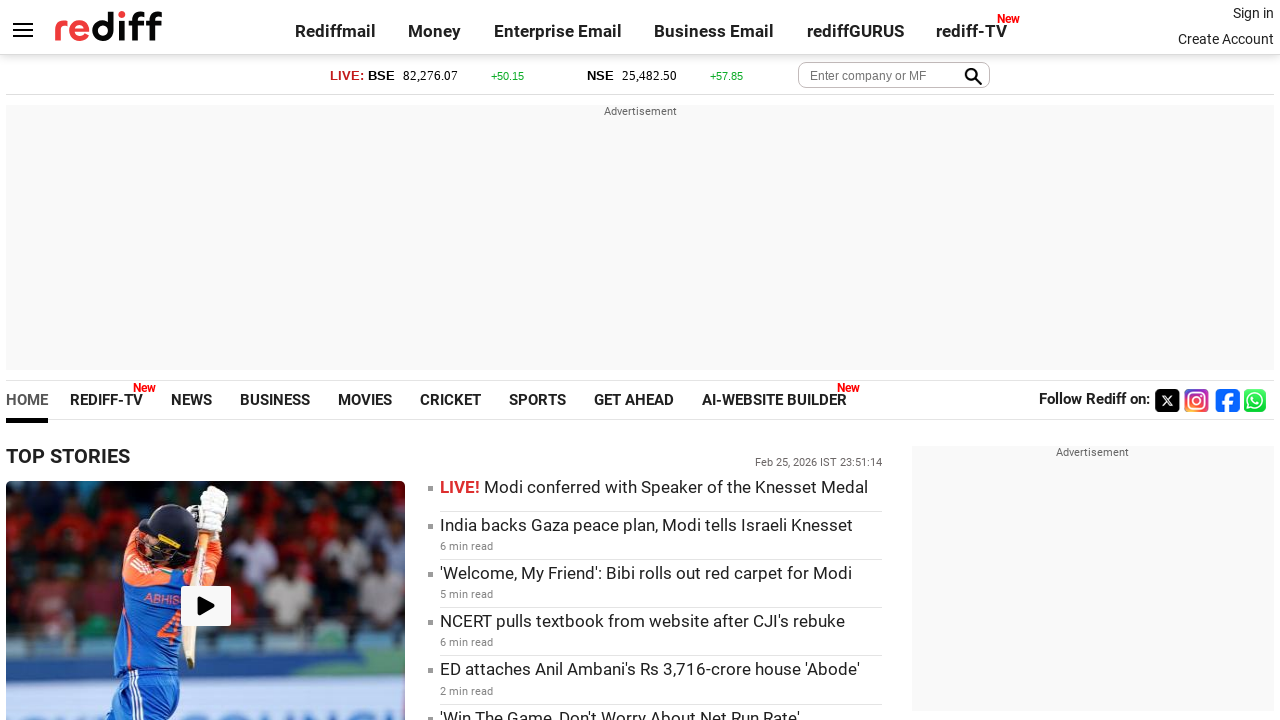

Zoomed in to 400%
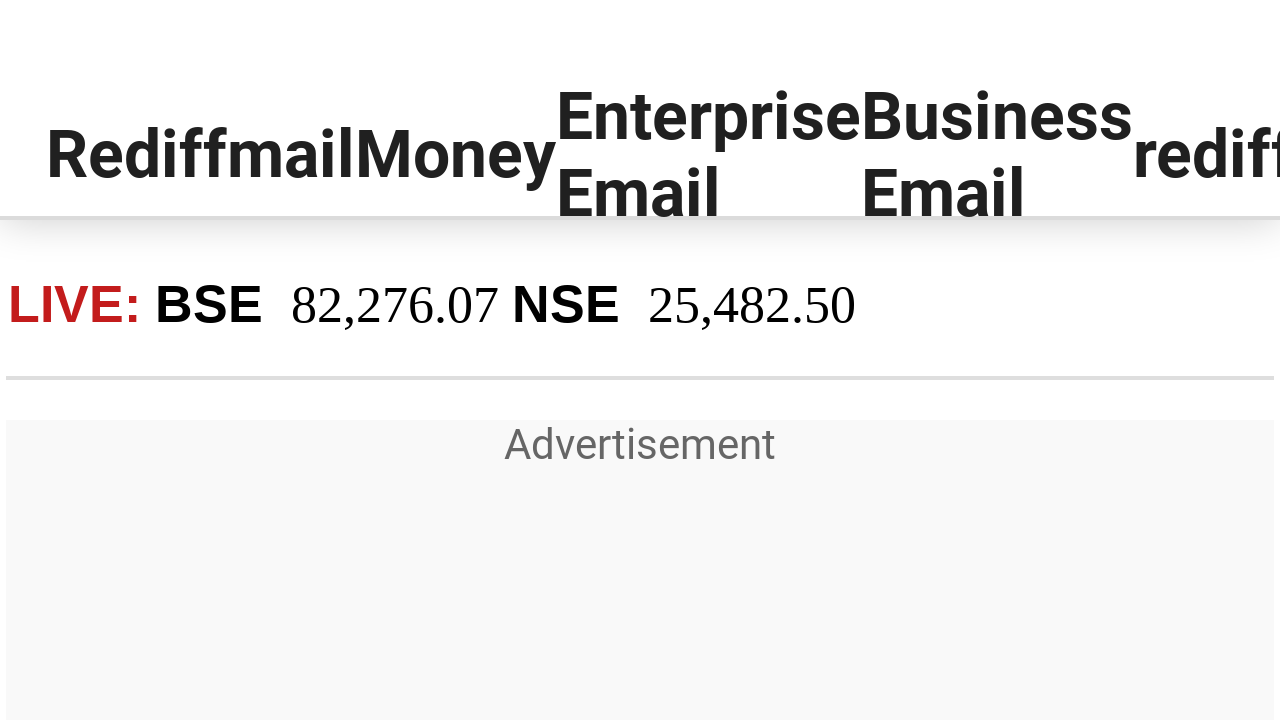

Waited 2 seconds for zoom effect to be visible at 400%
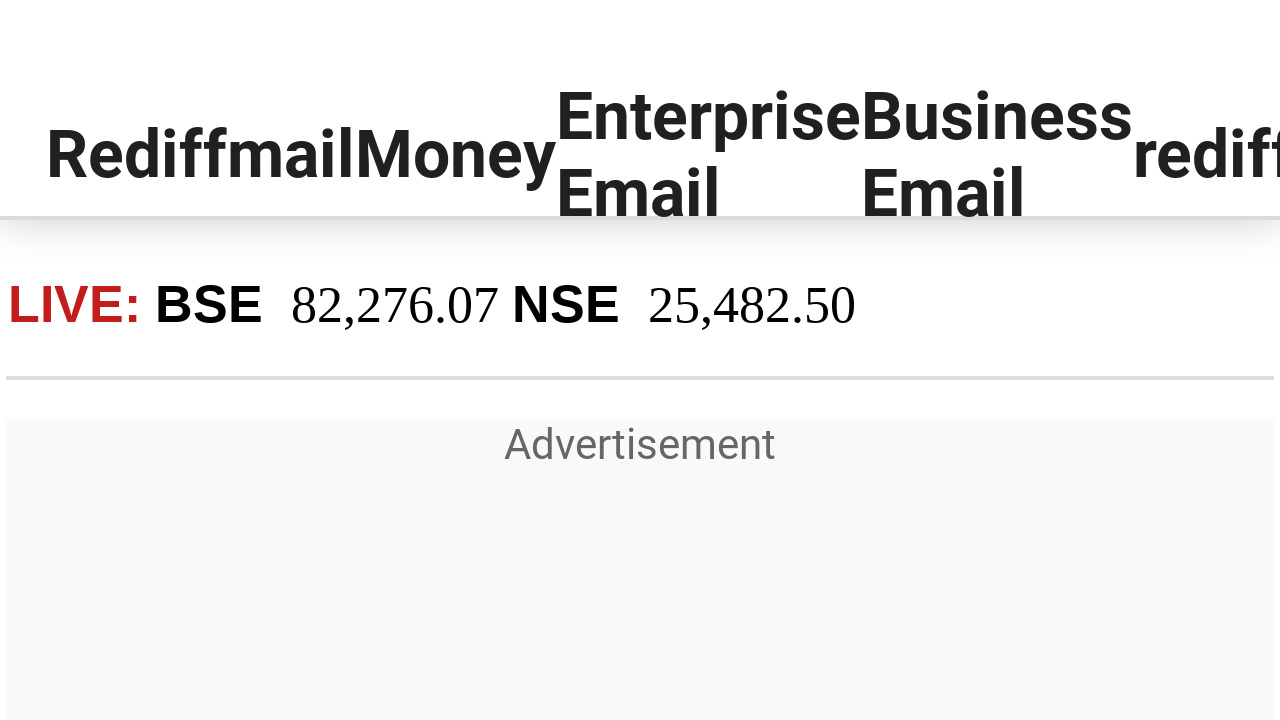

Zoomed out to 40%
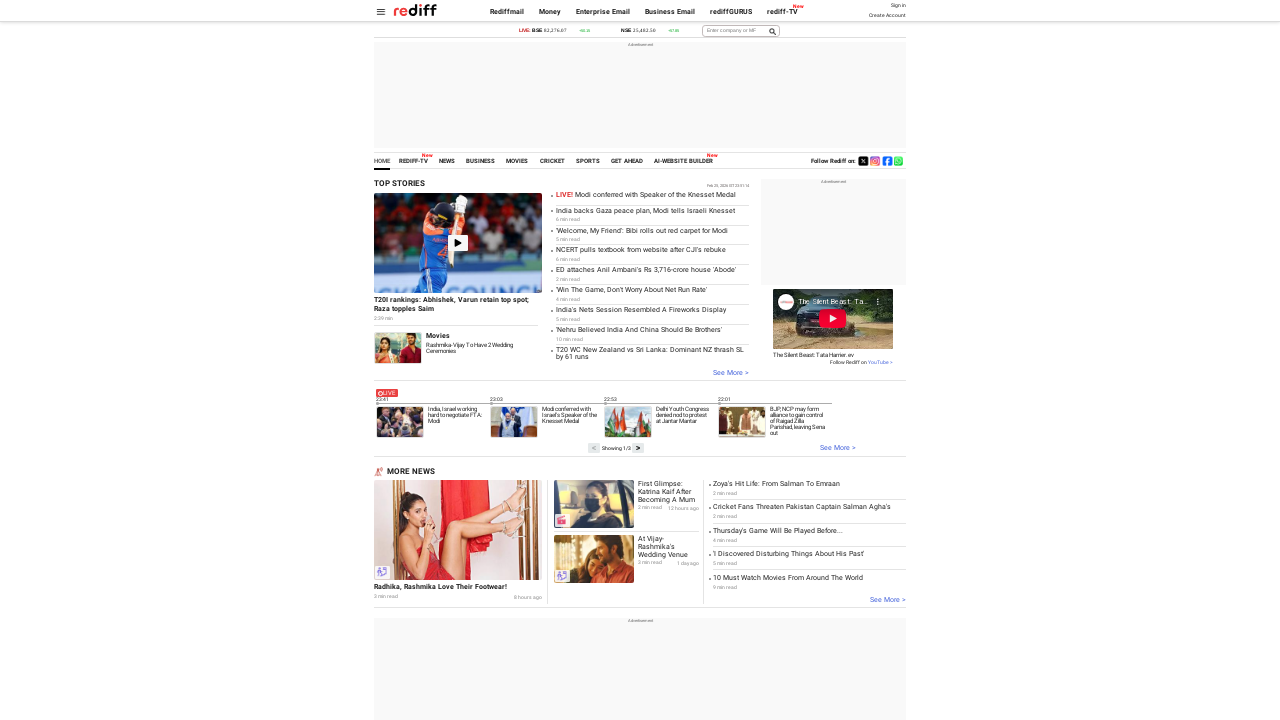

Waited 2 seconds for zoom effect to be visible at 40%
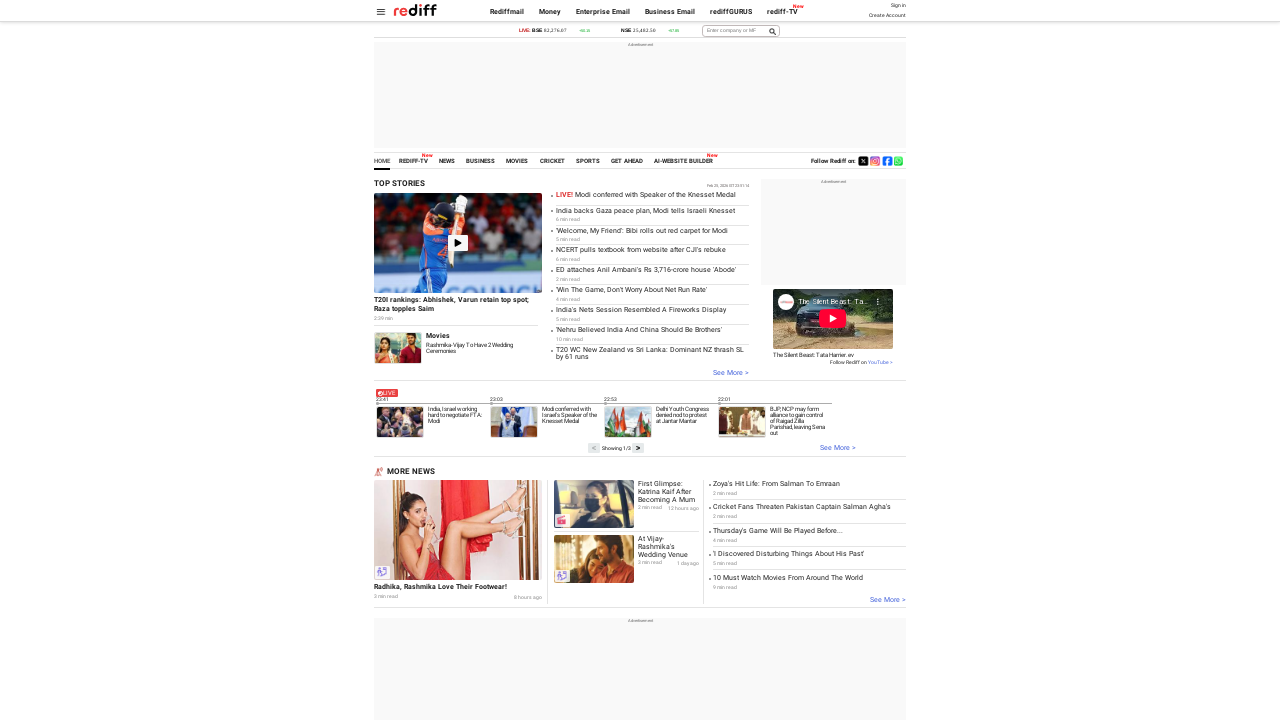

Reset zoom to default 100%
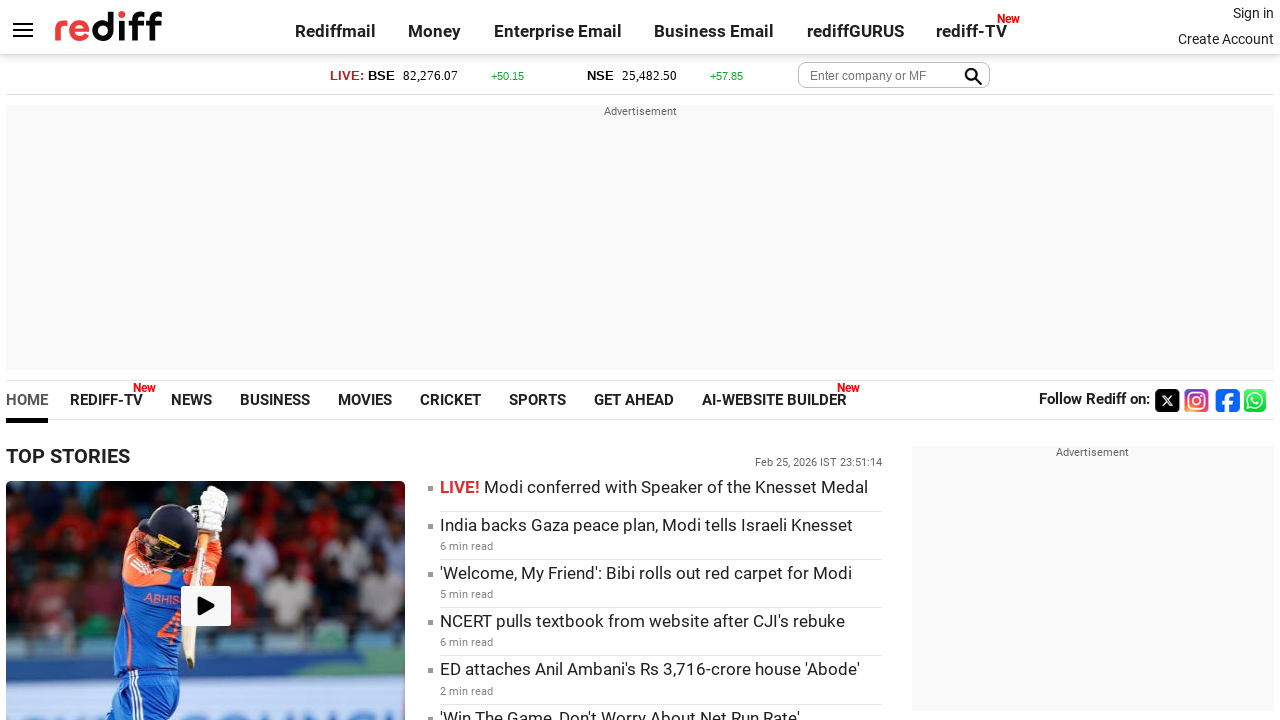

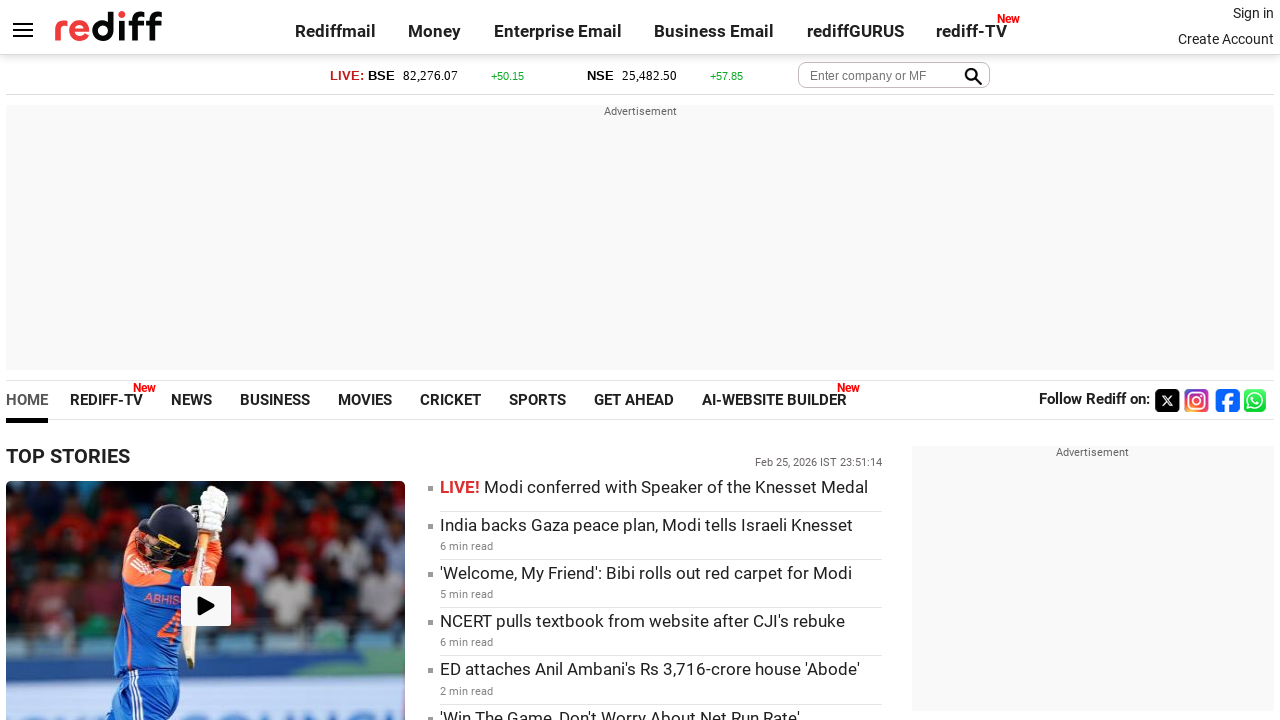